Tests element highlighting functionality by finding an element on a large page and applying a visual highlight (red dashed border) using JavaScript execution, then reverting the styling after a brief pause.

Starting URL: http://the-internet.herokuapp.com/large

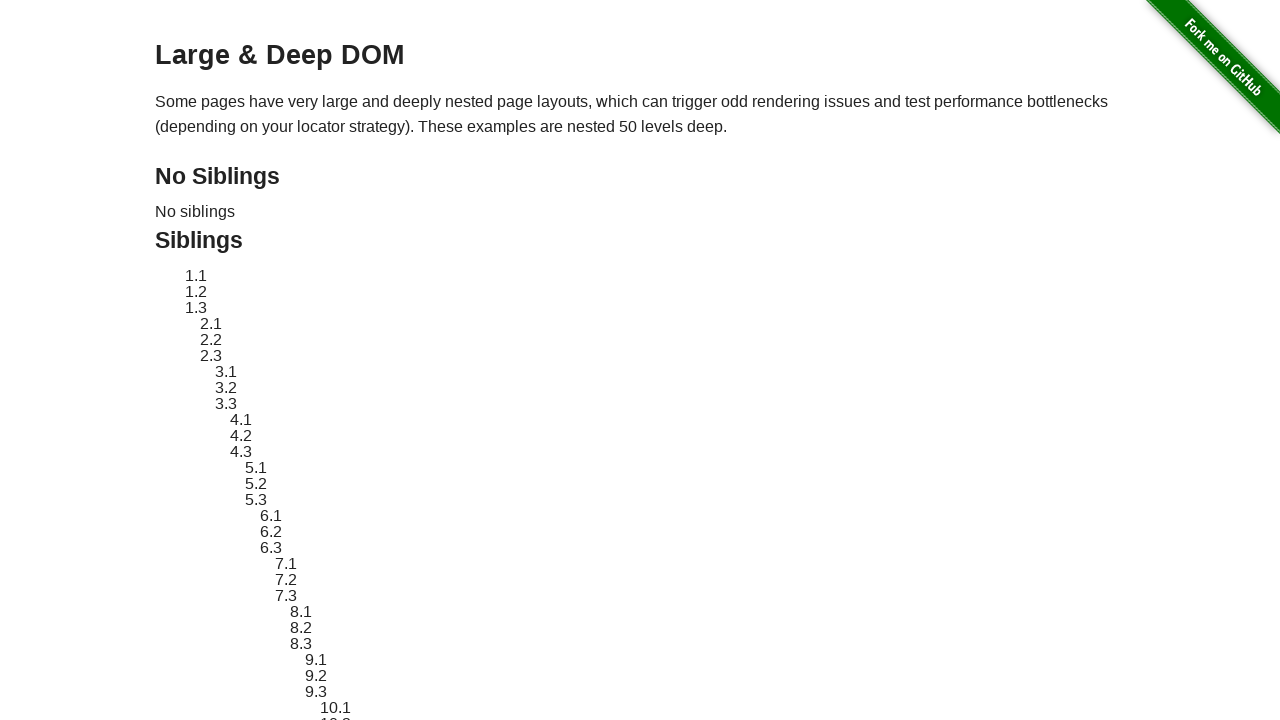

Located target element with ID sibling-2.3
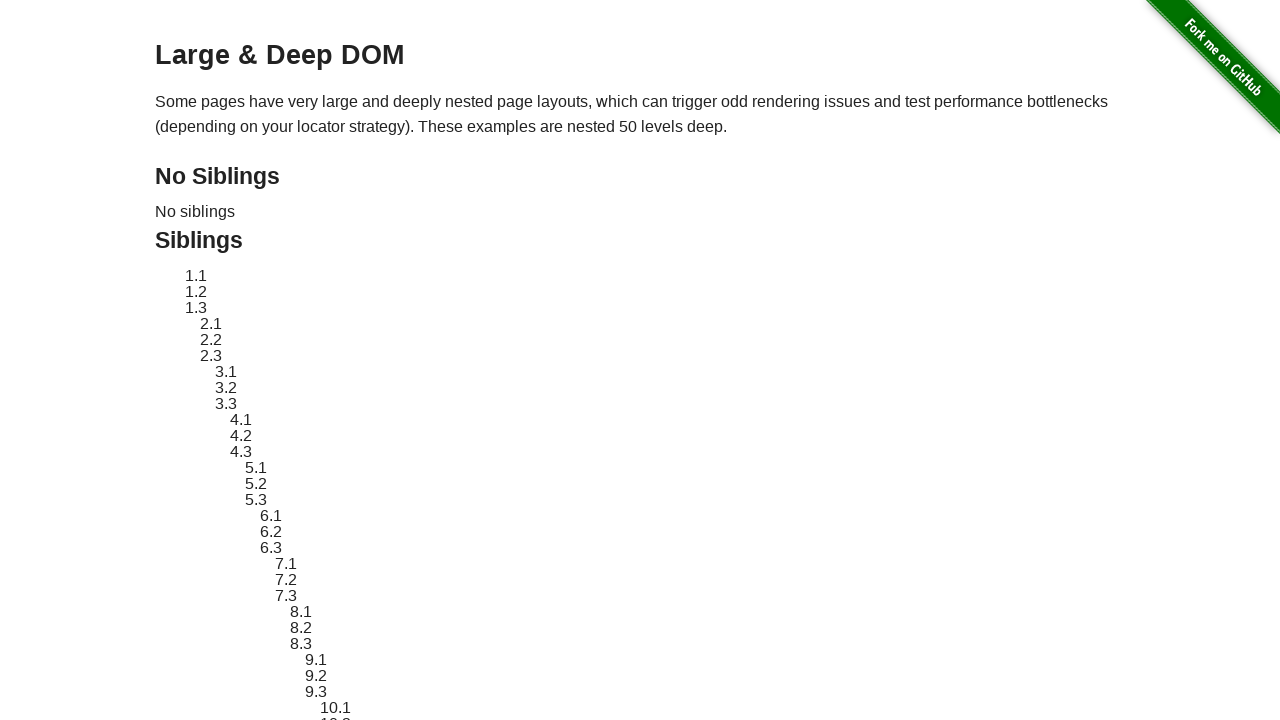

Retrieved and stored original style attribute
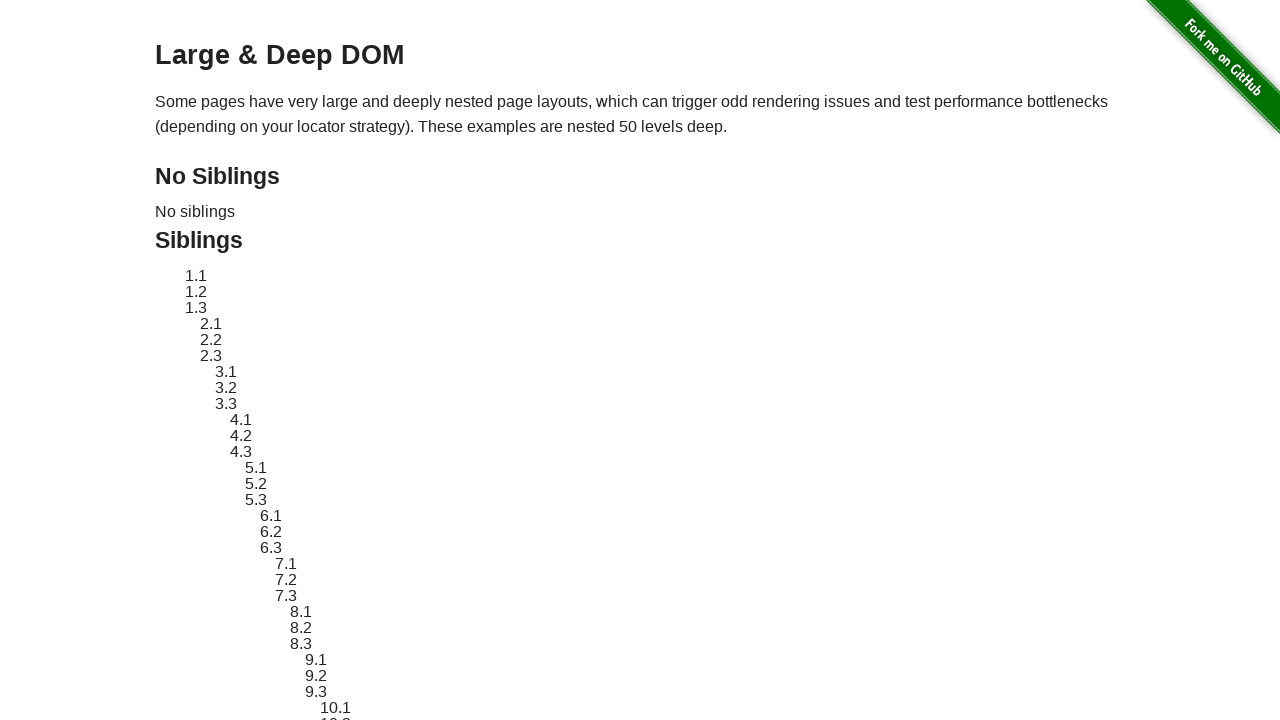

Applied red dashed border highlight to element
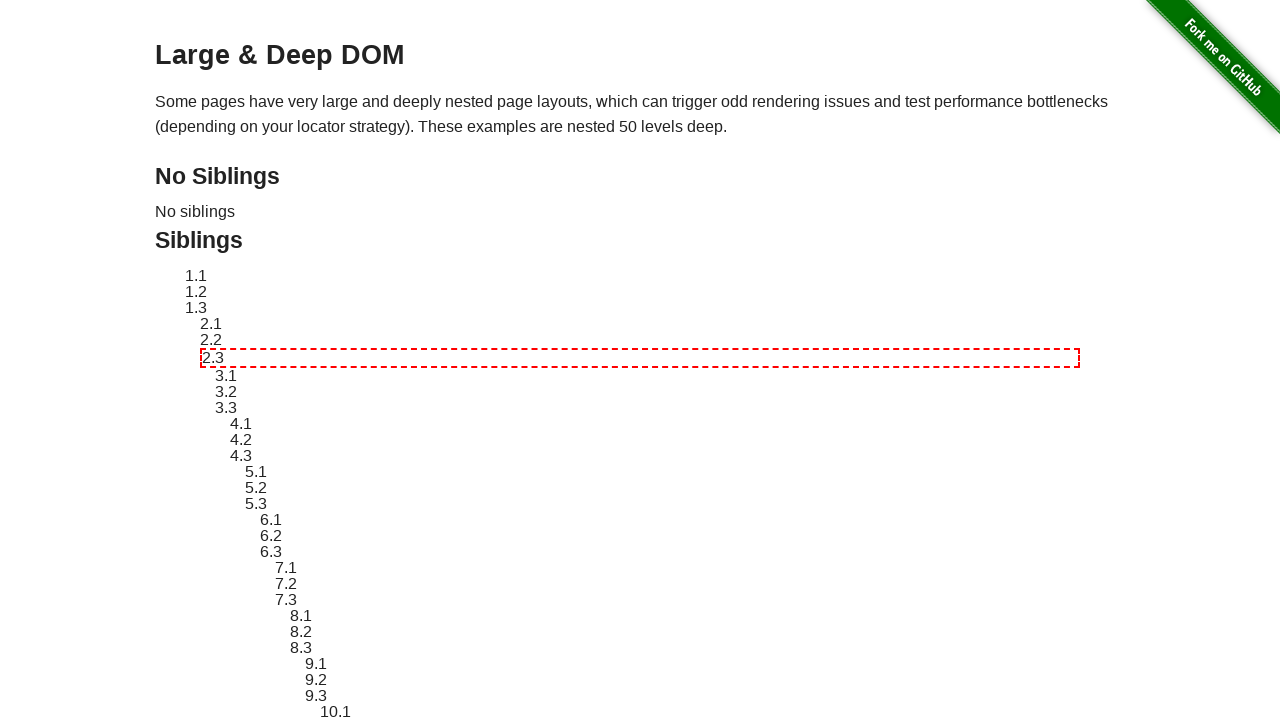

Waited 3 seconds to observe the highlight
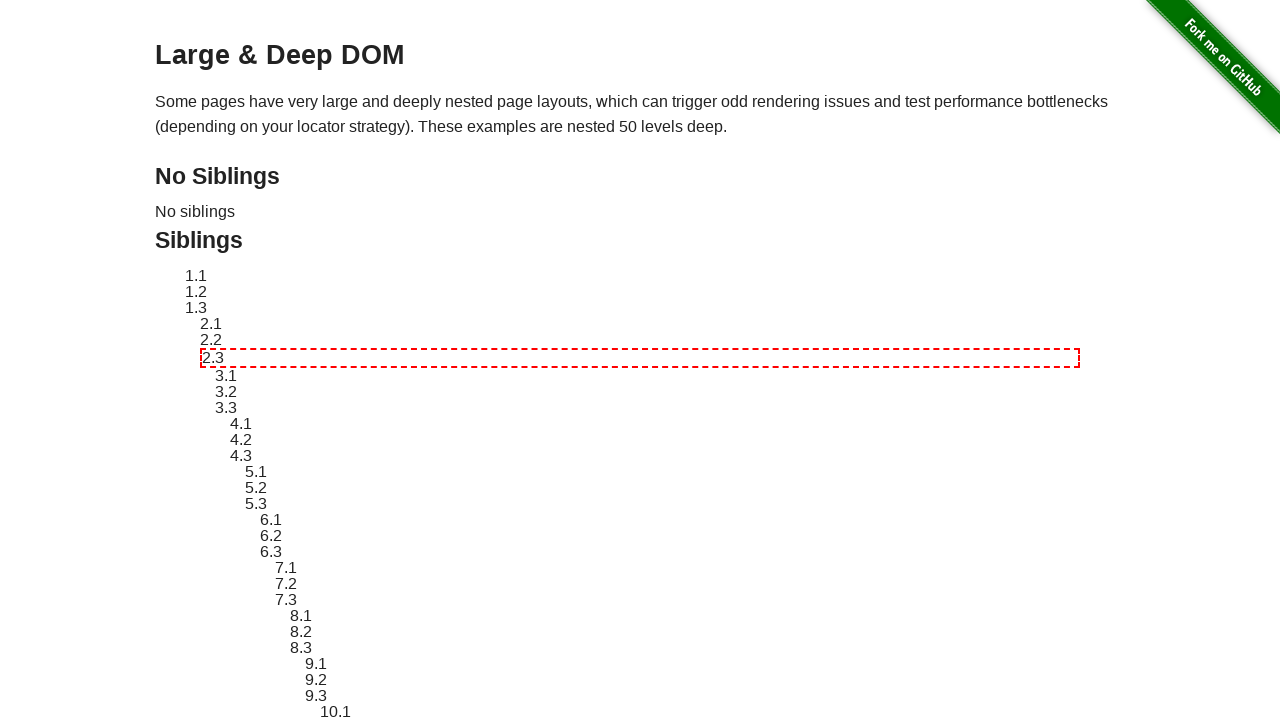

Reverted element styling to original state
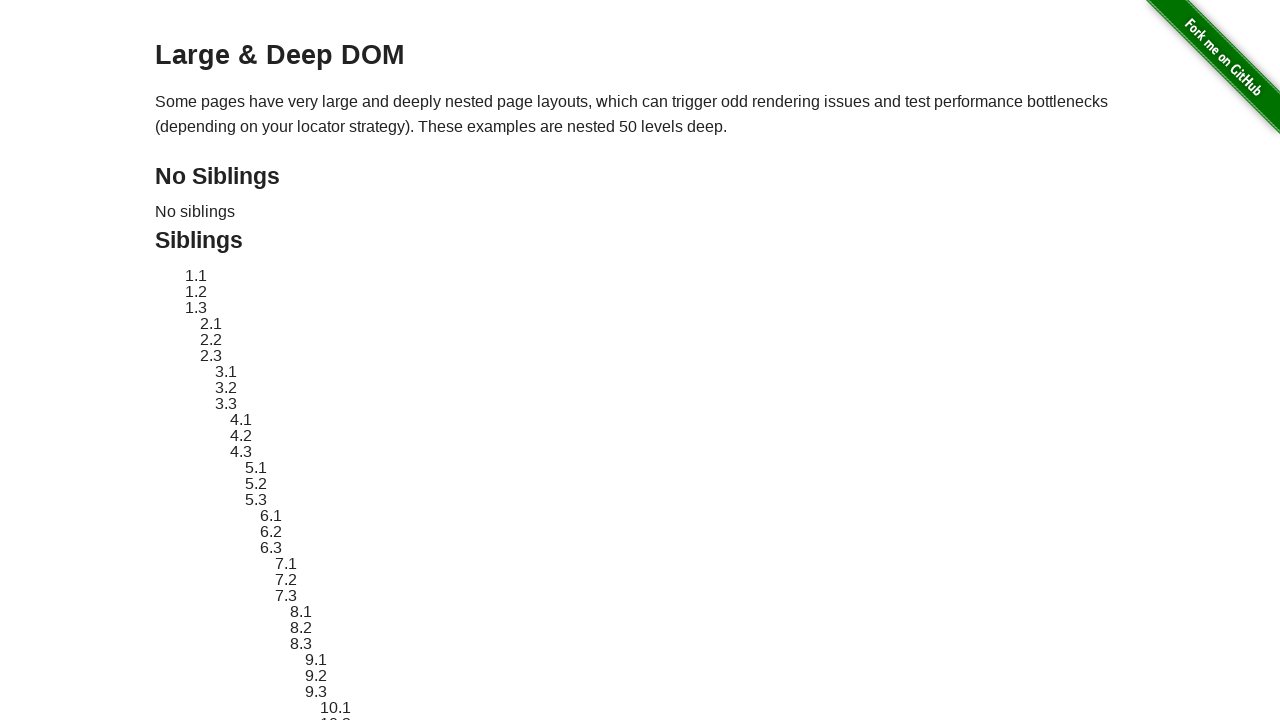

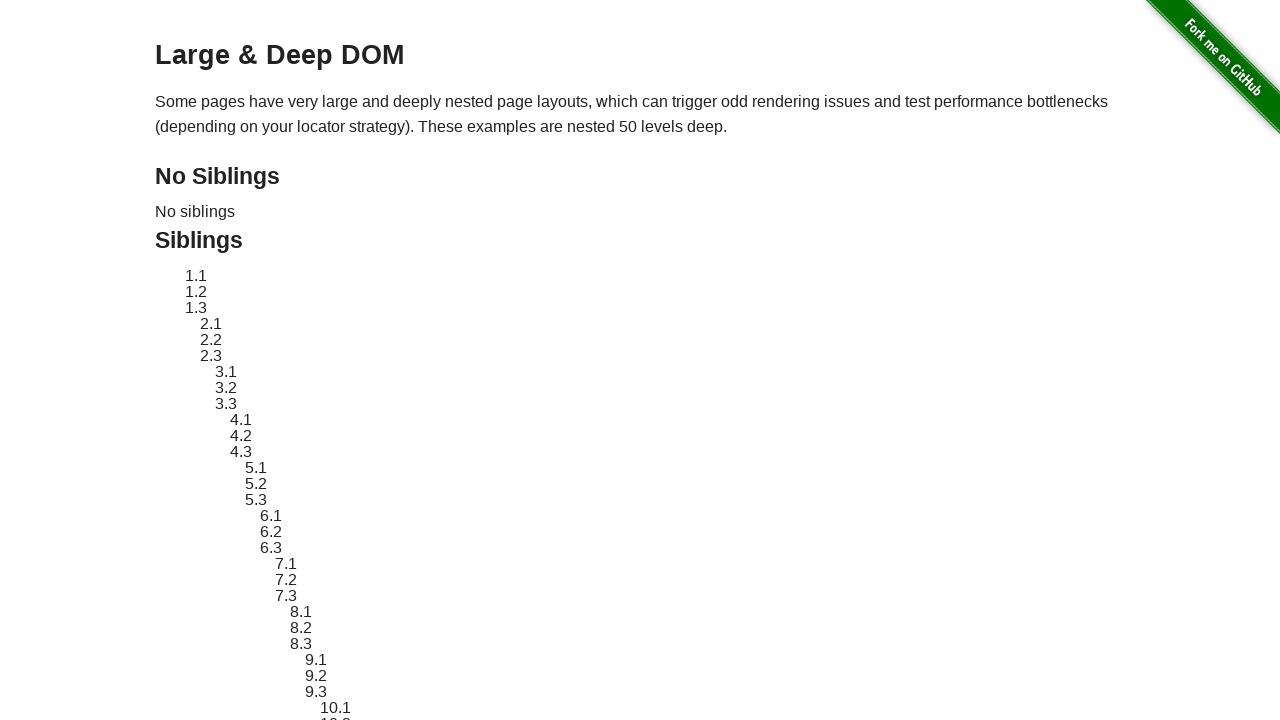